Tests drag and drop functionality on jQuery UI demo page by dragging an element from one position to another

Starting URL: http://jqueryui.com/droppable/

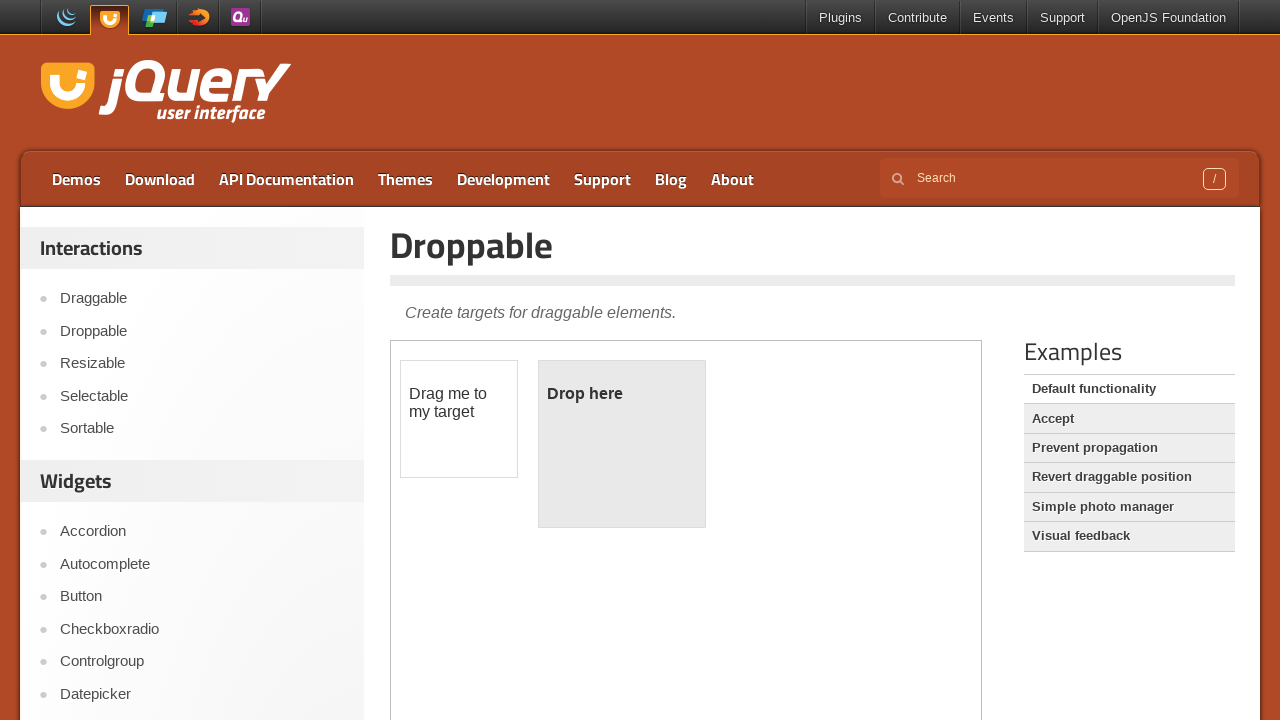

Located demo iframe
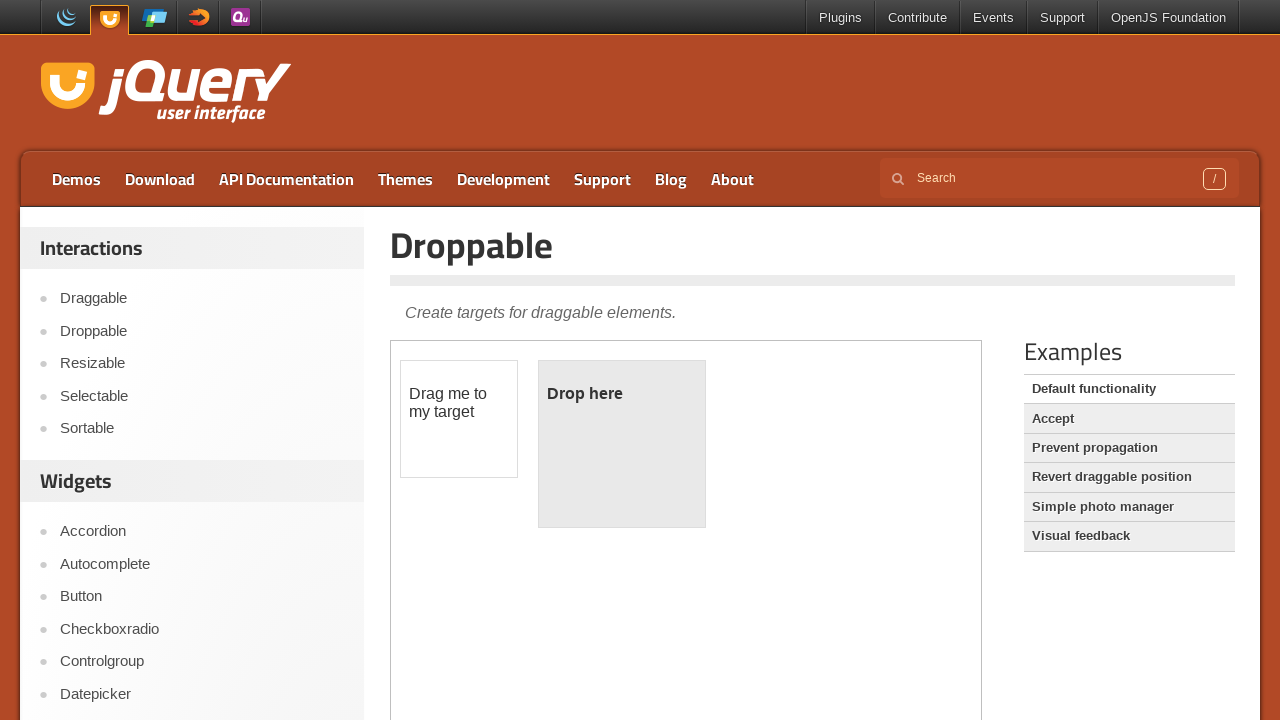

Located draggable element
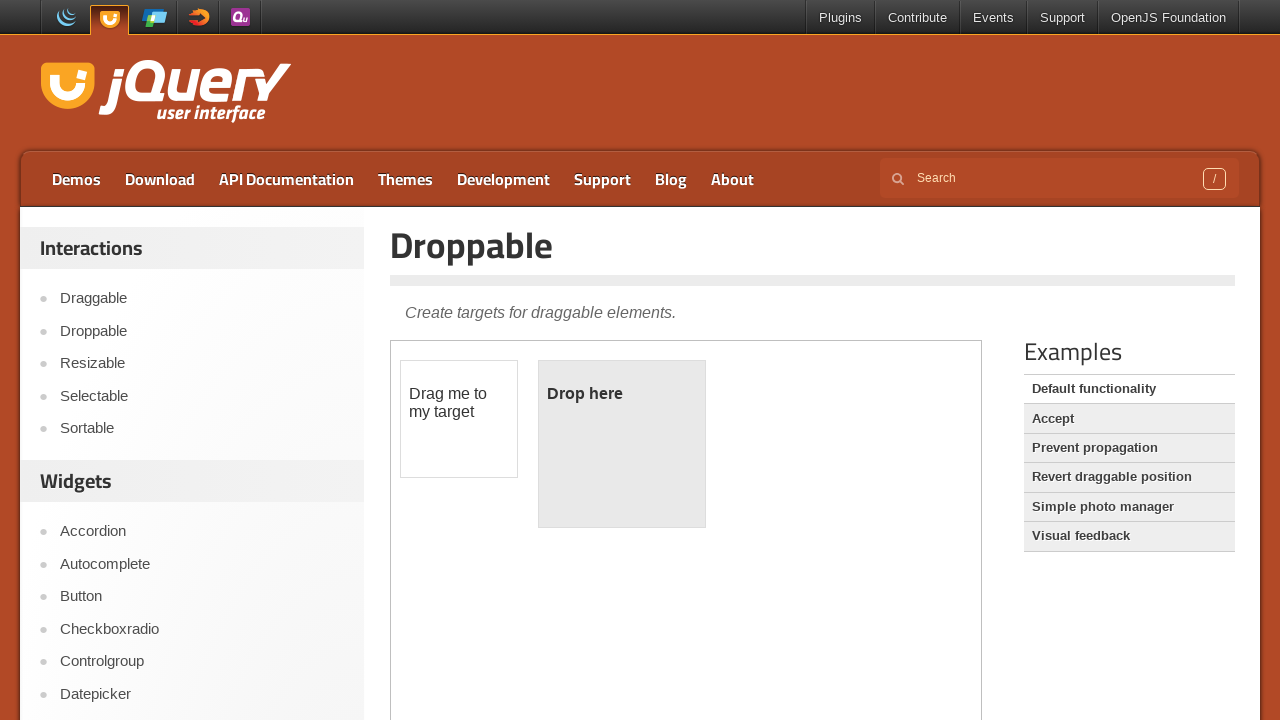

Located droppable target element
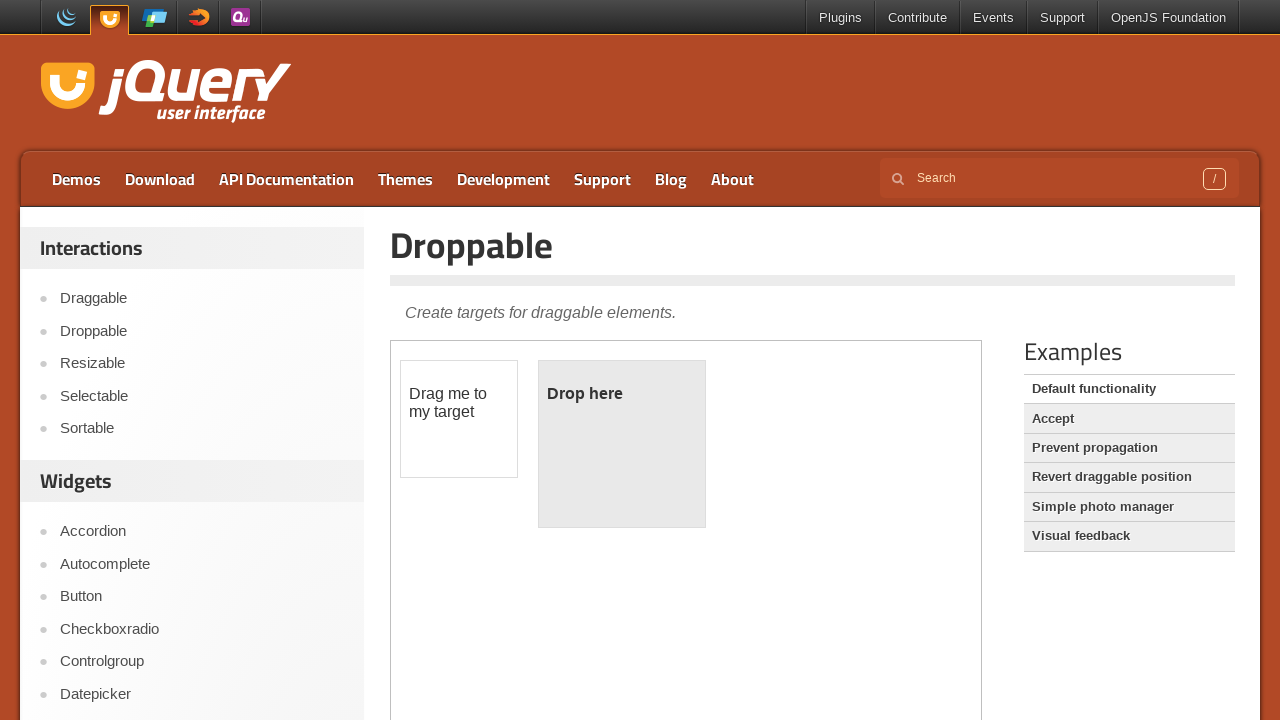

Dragged element to droppable target at (622, 444)
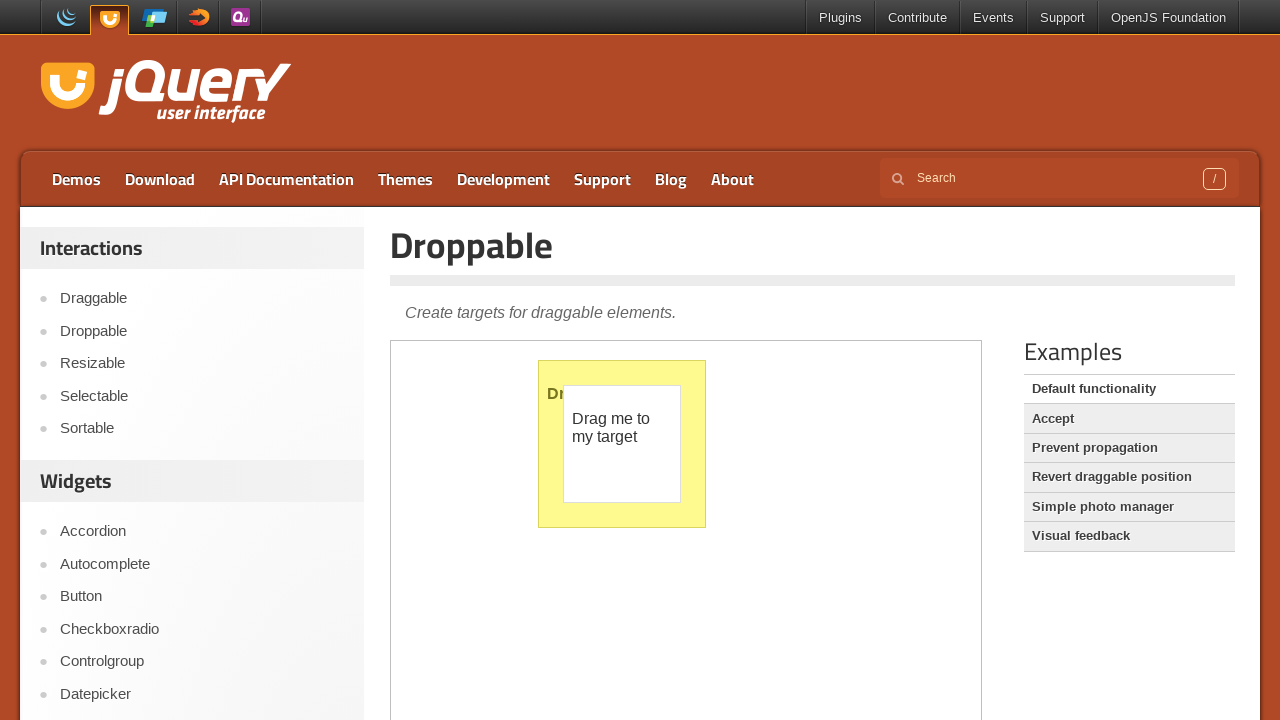

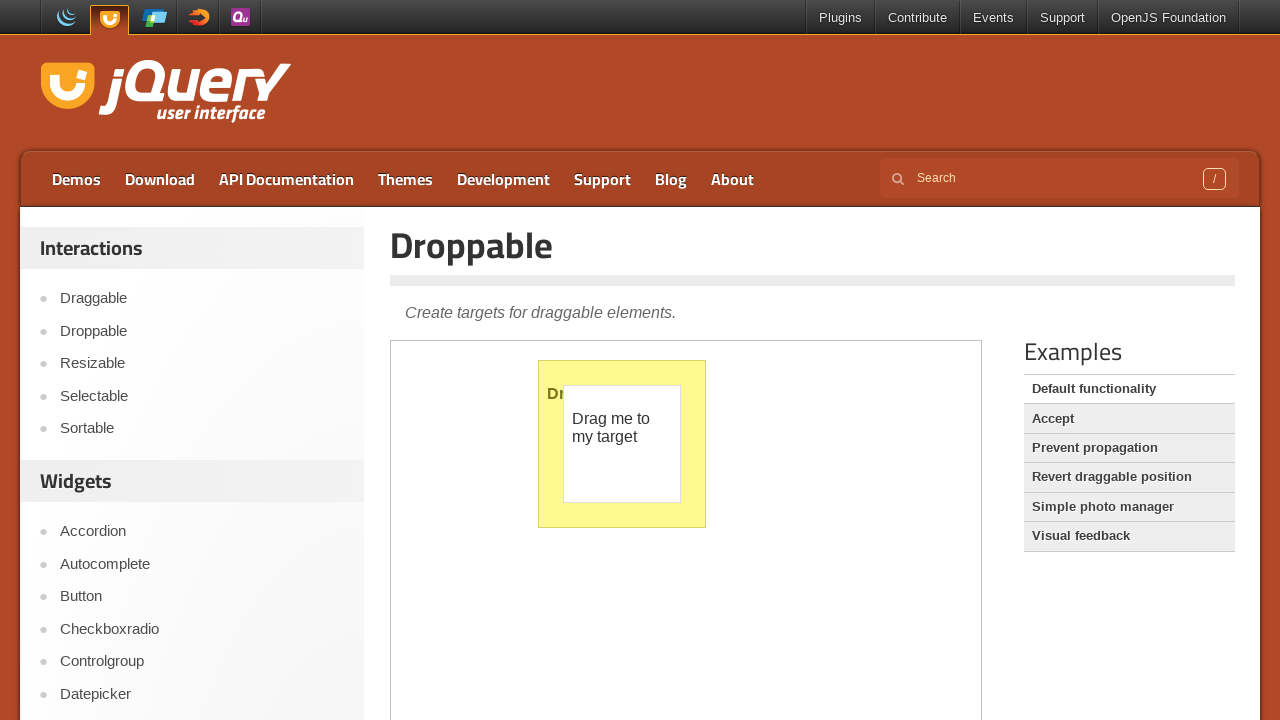